Tests implicit wait functionality by waiting for a button that becomes enabled after 5 seconds and then clicking it

Starting URL: https://demoqa.com/dynamic-properties

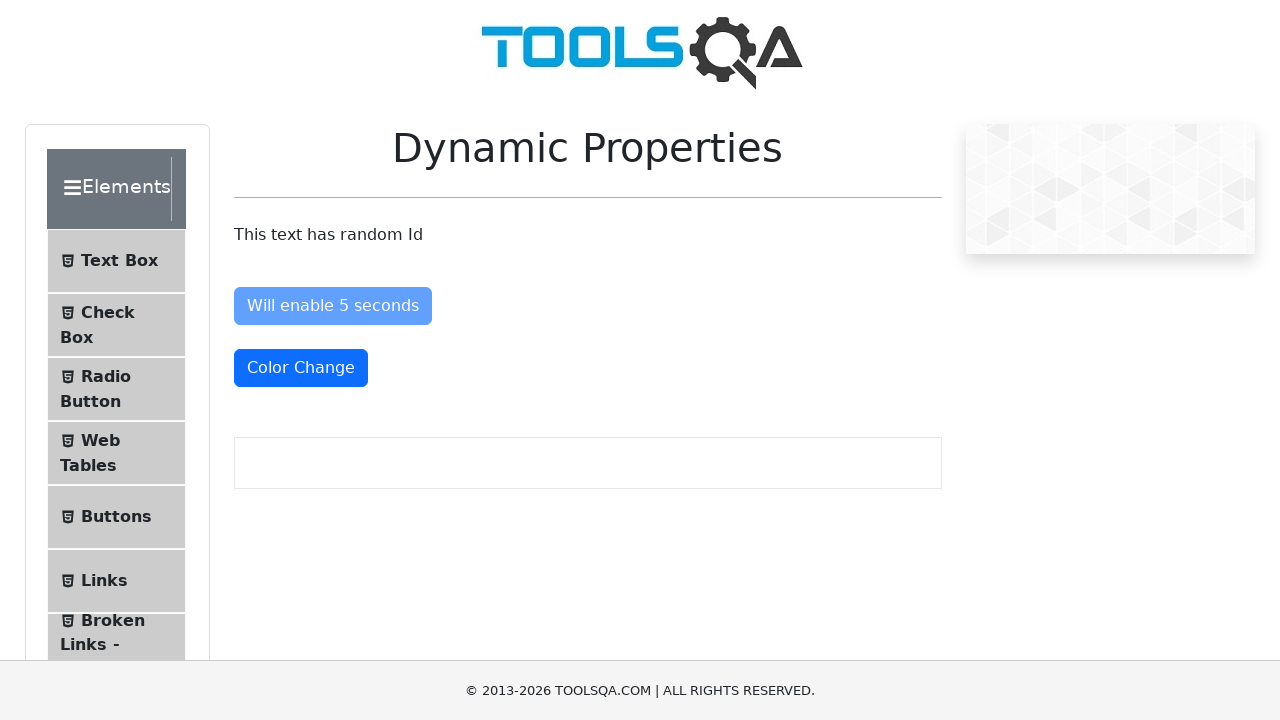

Located button with id 'enableAfter'
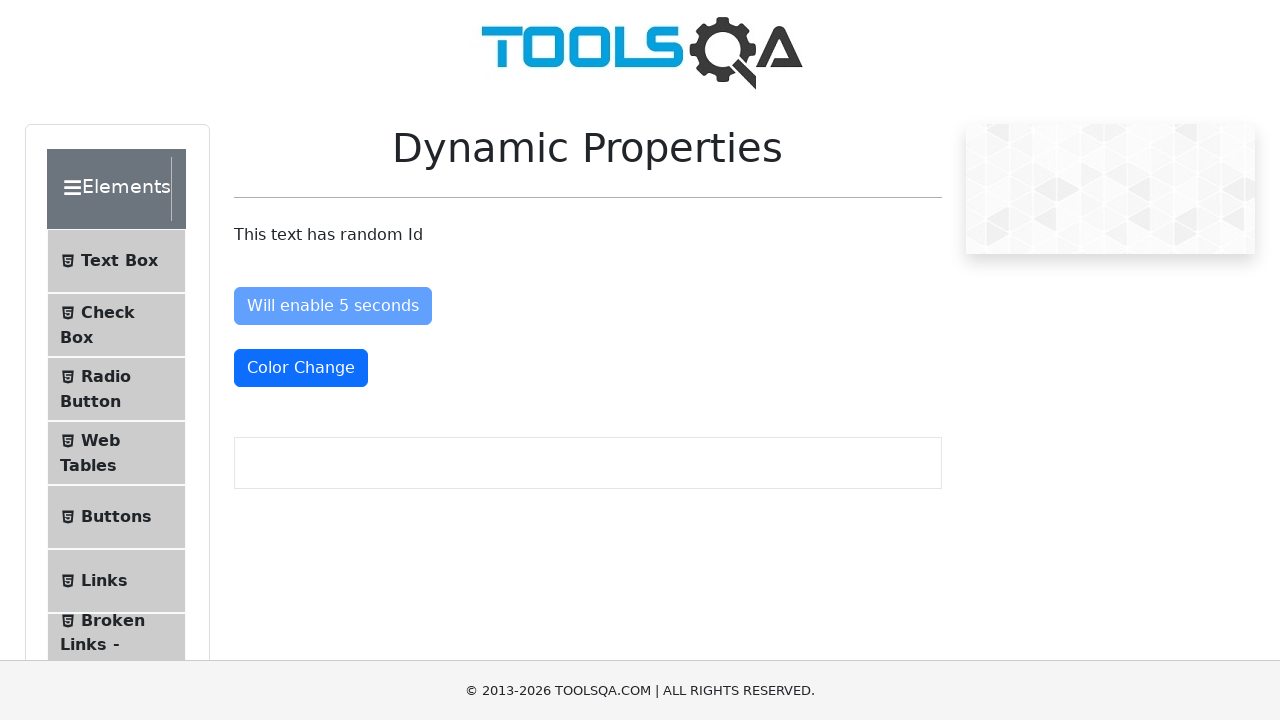

Button is not enabled yet
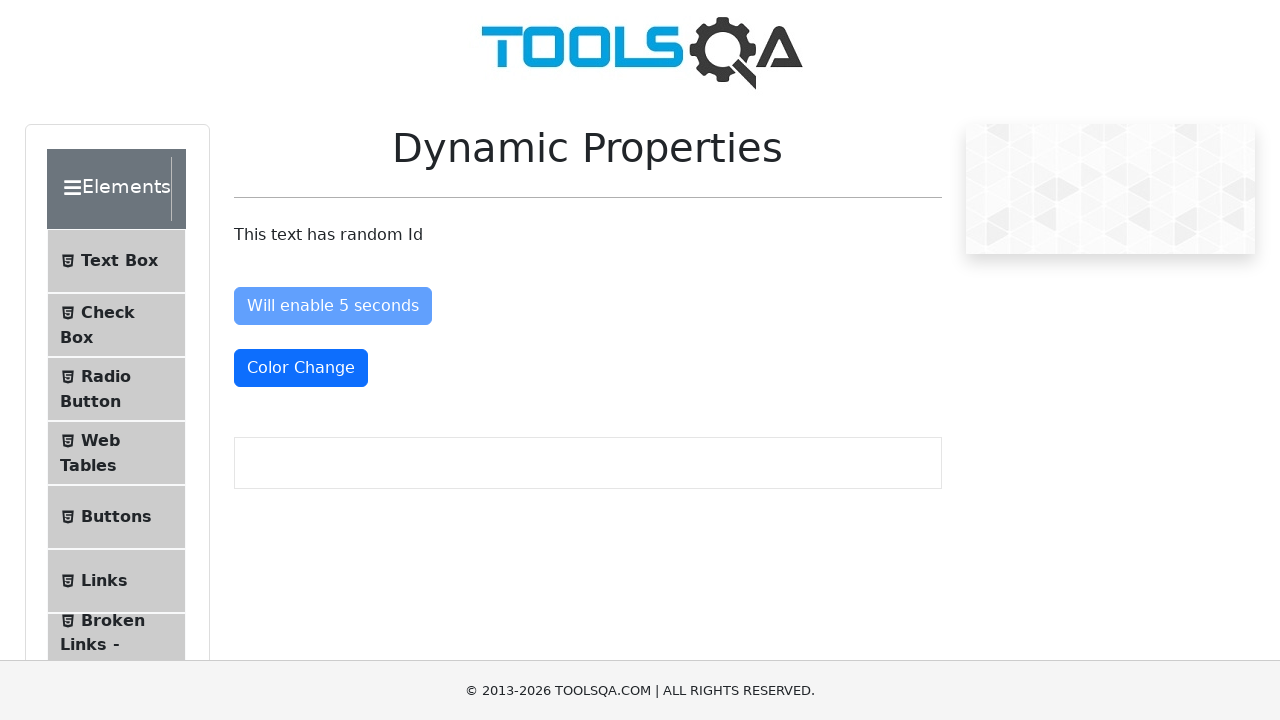

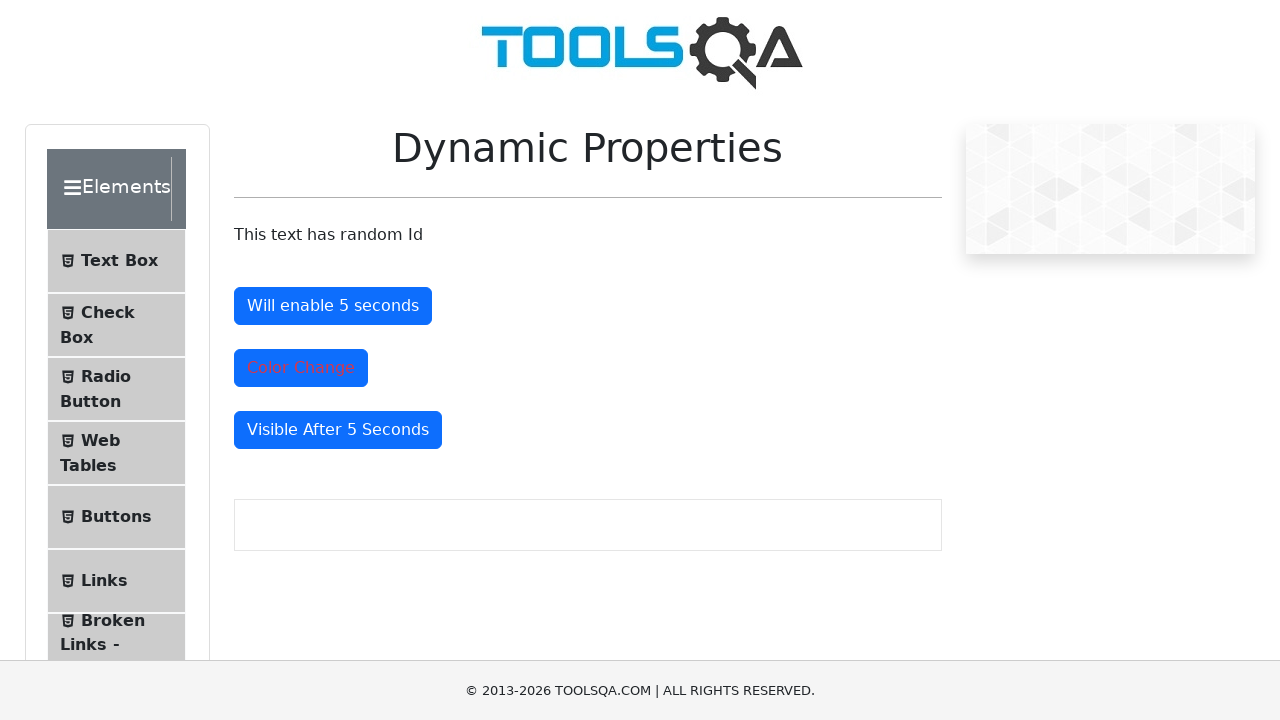